Tests dynamic loading functionality by clicking a start button and waiting for hidden content to become visible, then verifying the displayed text.

Starting URL: https://the-internet.herokuapp.com/dynamic_loading/1

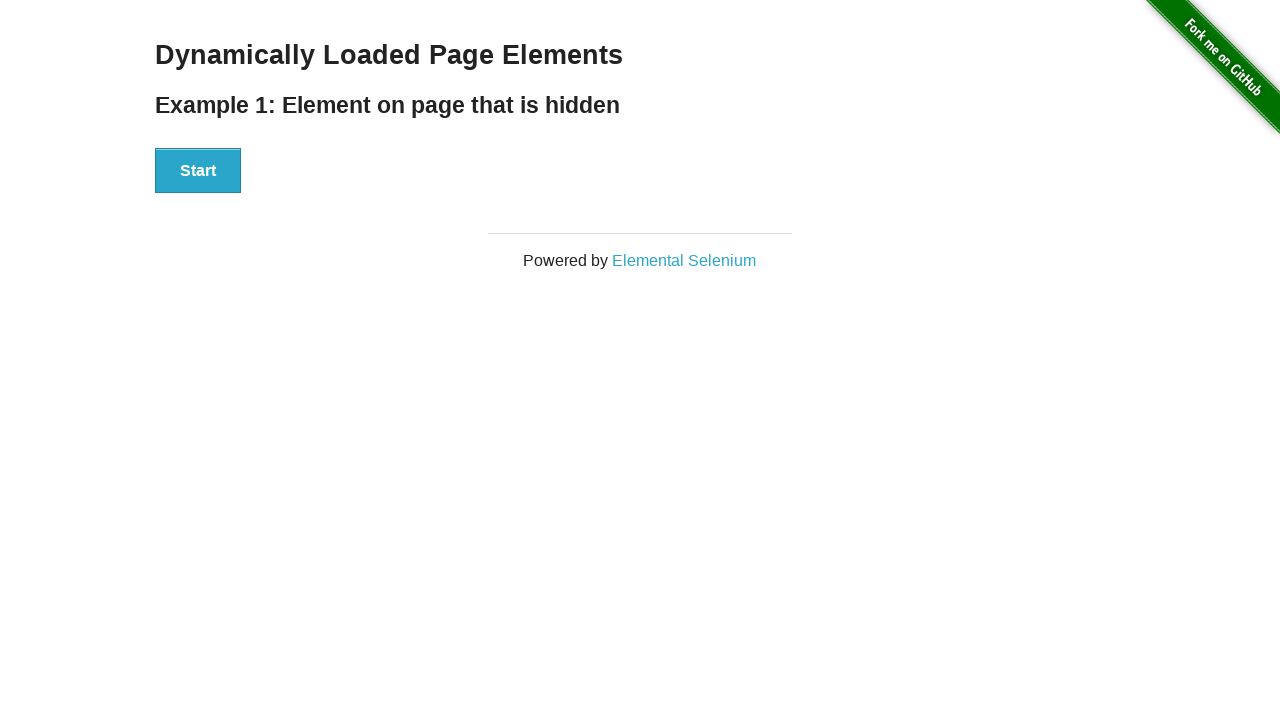

Navigated to dynamic loading test page
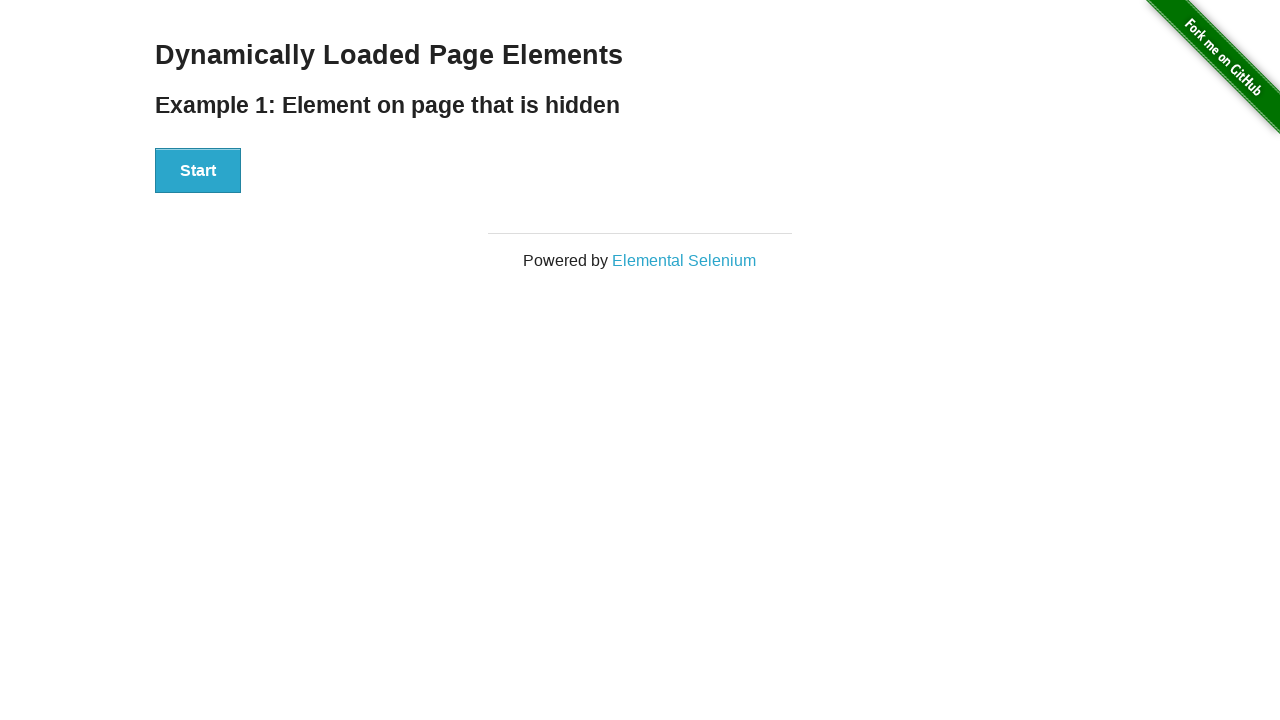

Clicked start button to trigger dynamic loading at (198, 171) on div#start button
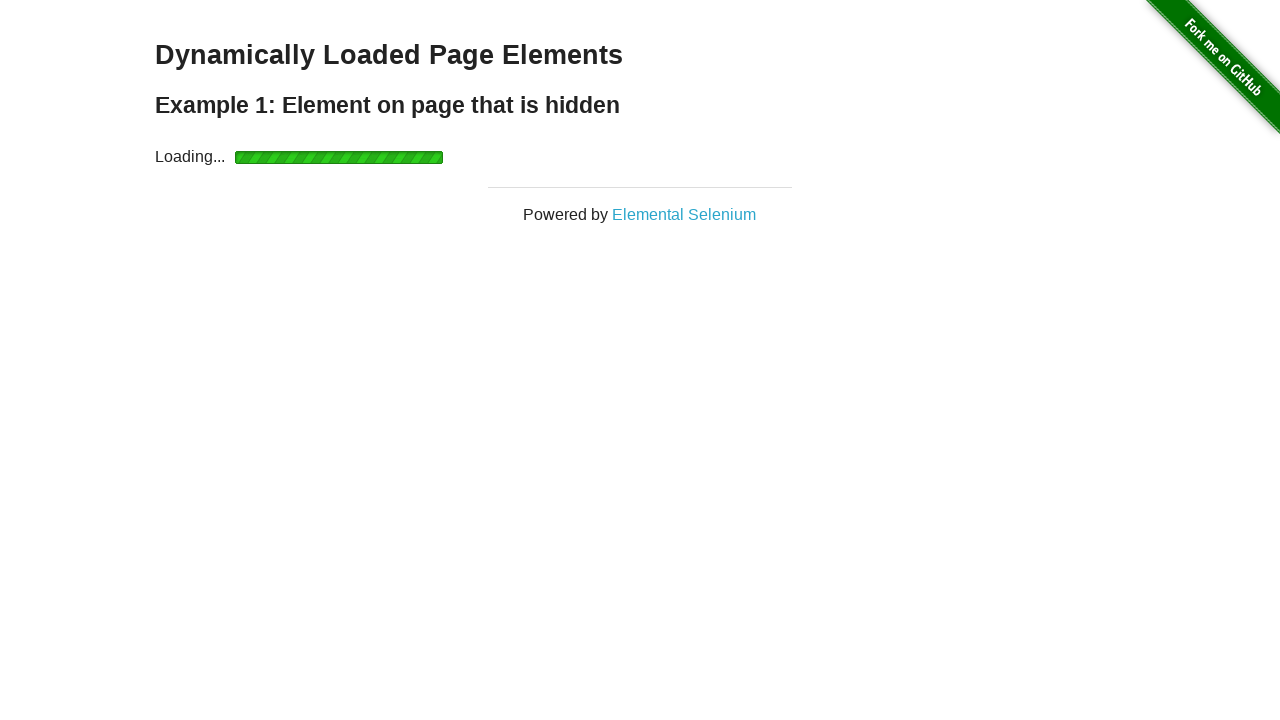

Waited for finish message to become visible
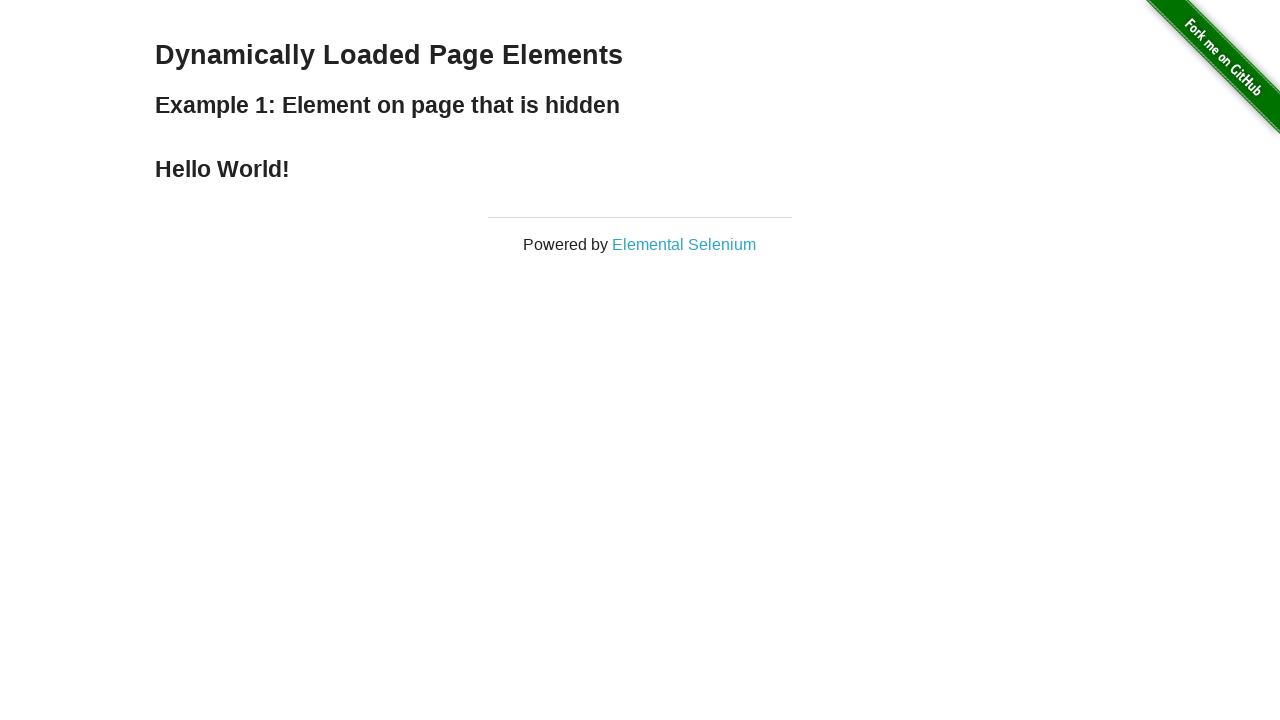

Retrieved finish text: 'Hello World!'
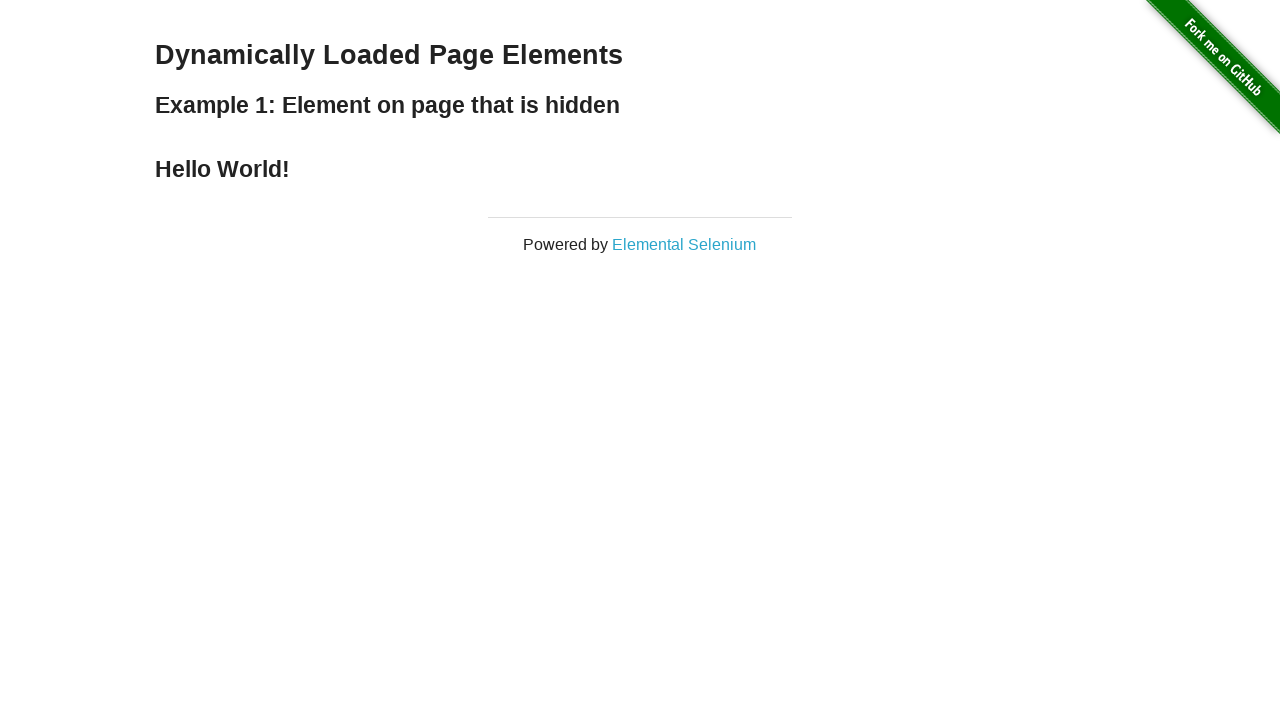

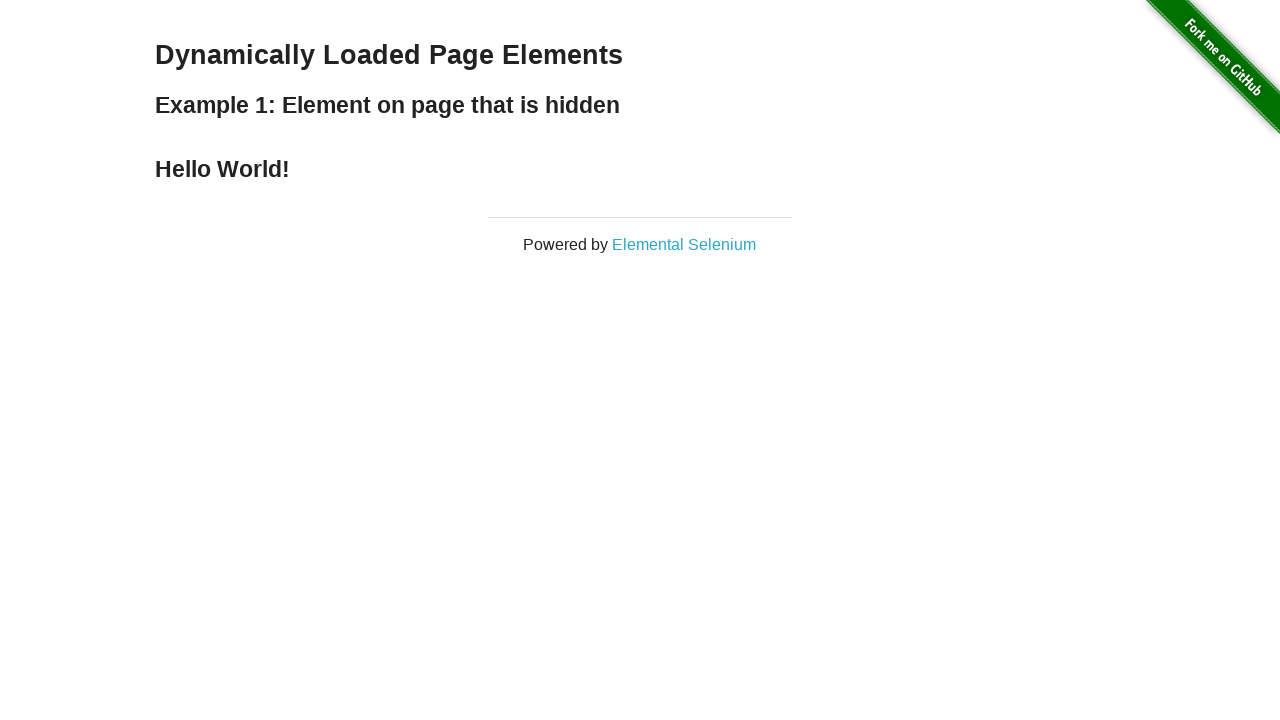